Tests the demo store website by verifying the cart element exists and using the product search field to search for "Hoodie"

Starting URL: http://demostore.supersqa.com

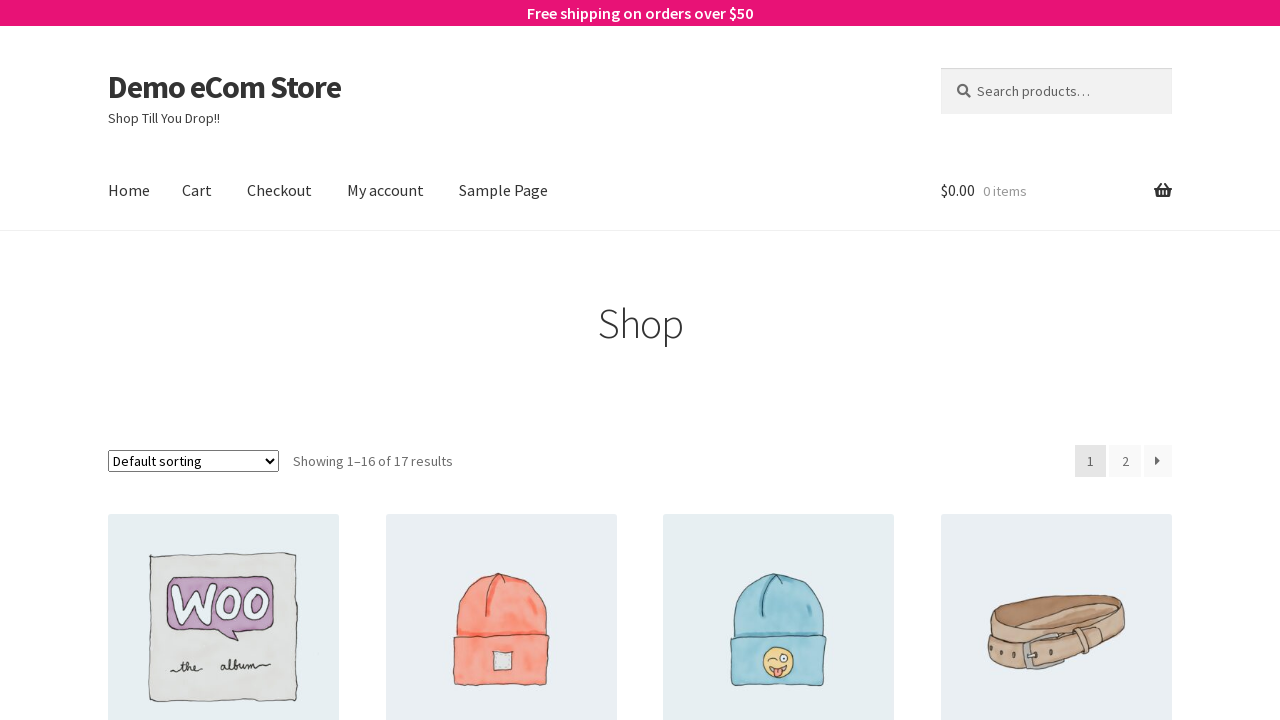

Cart element located and waited for
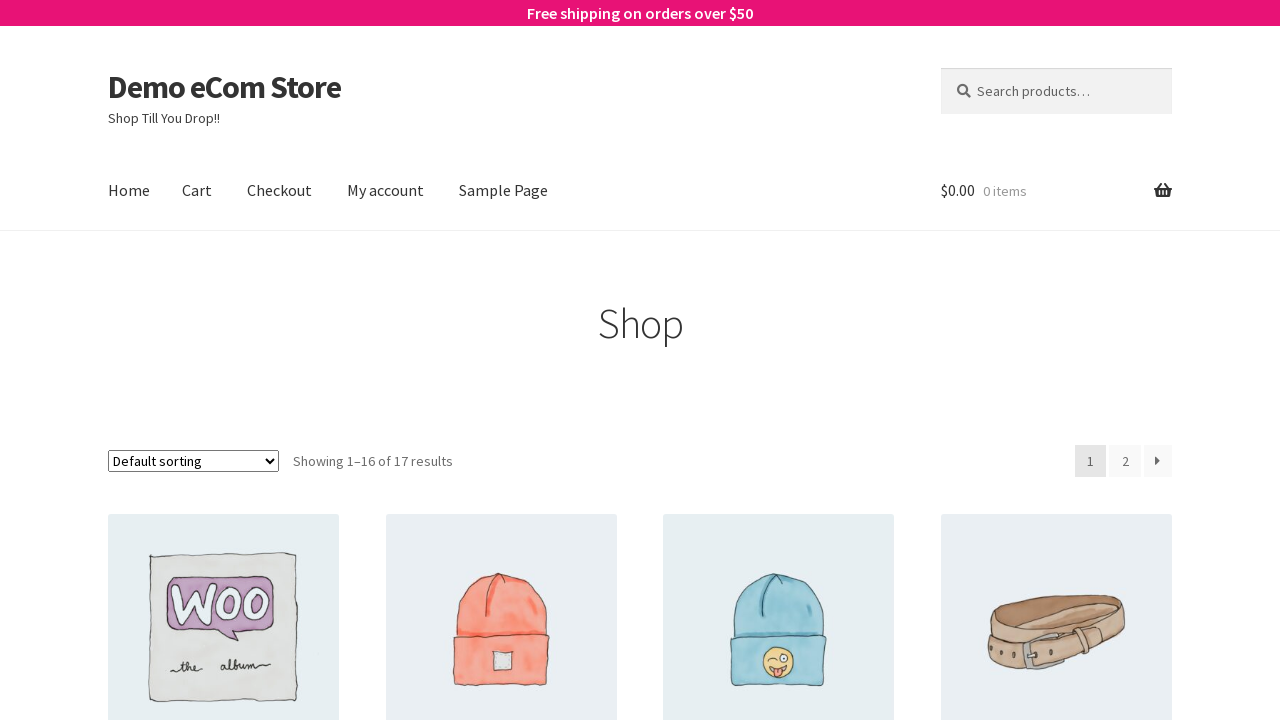

Retrieved cart element text content
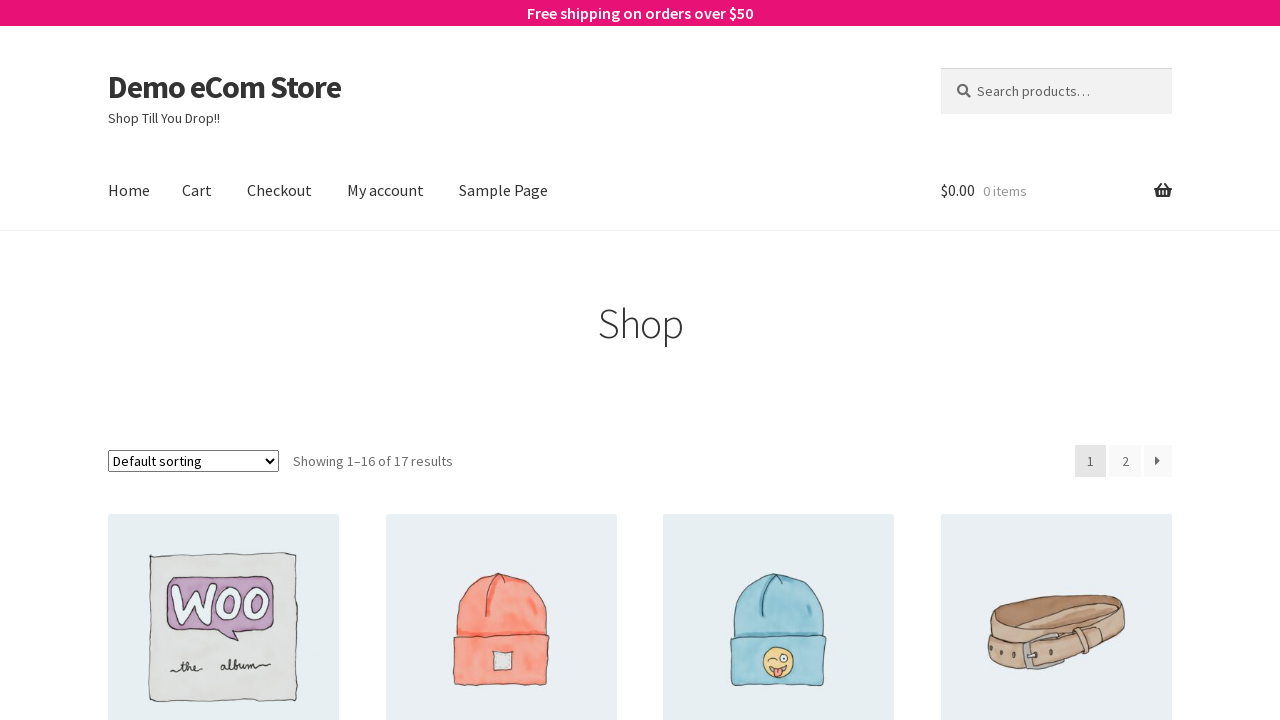

Filled product search field with 'Hoodie' on #woocommerce-product-search-field-0
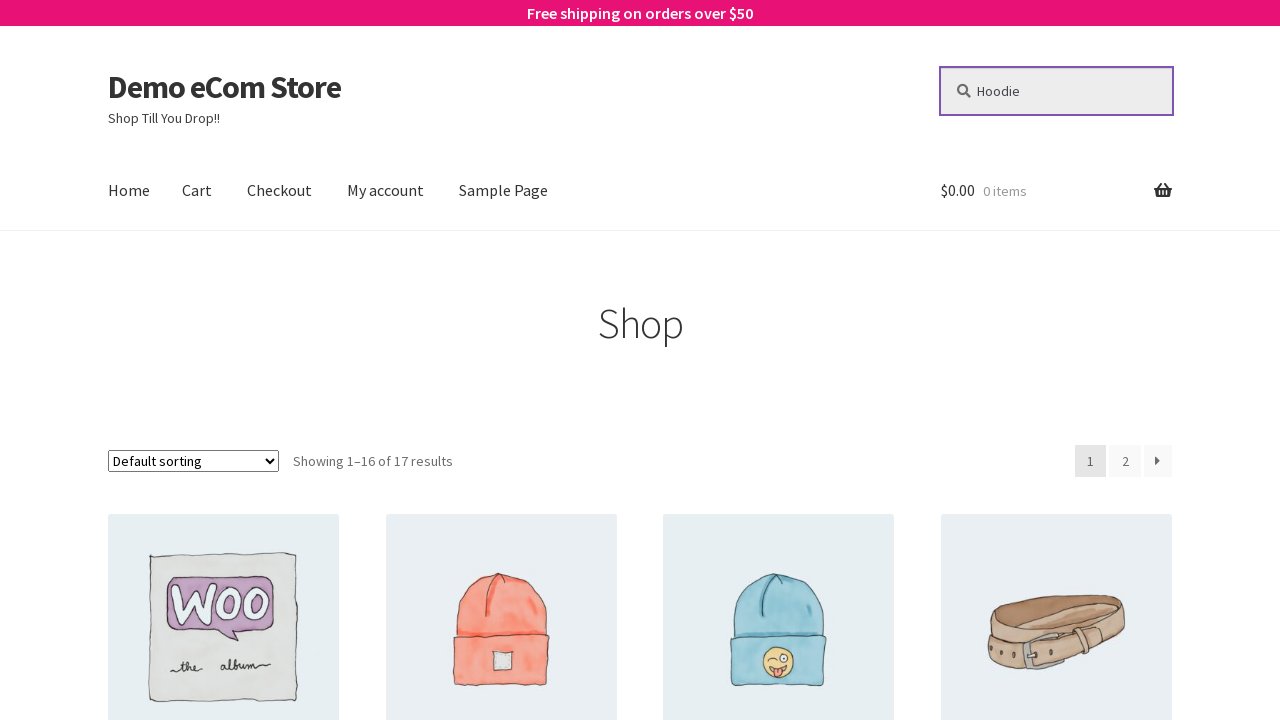

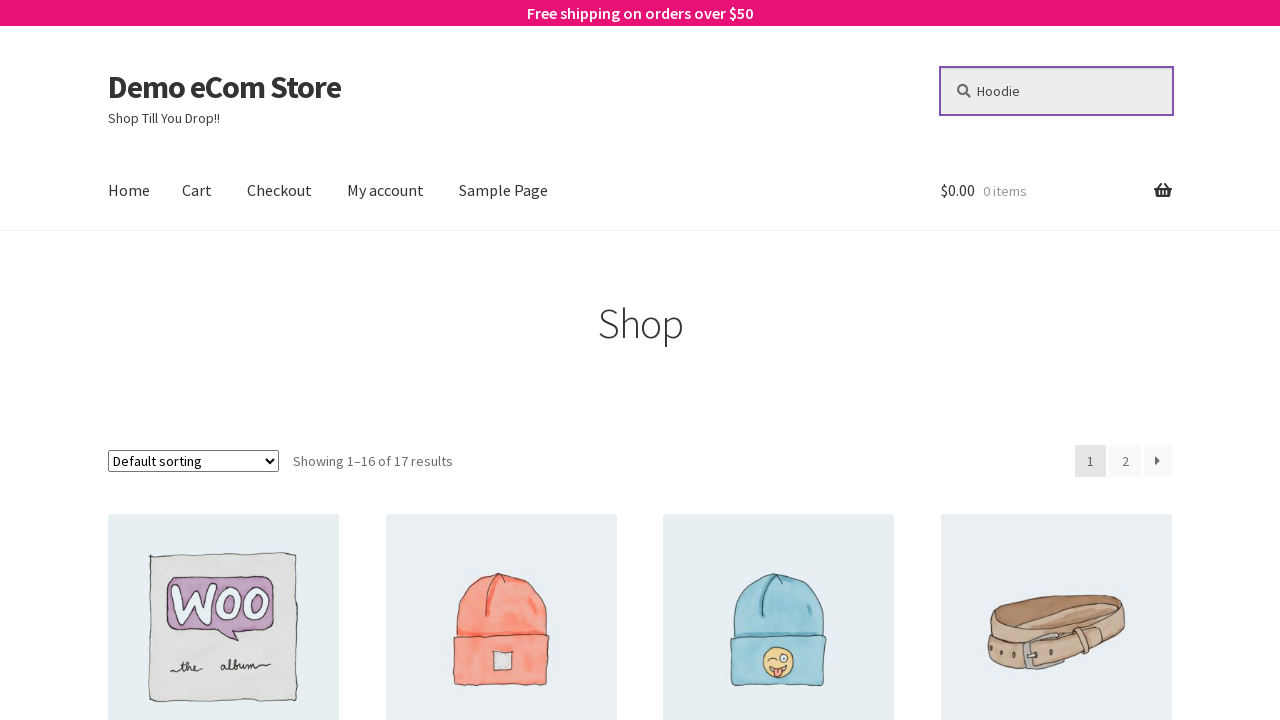